Tests multiple checkbox interaction on an HTML forms tutorial page by locating all checkboxes within a table and clicking each one sequentially.

Starting URL: http://www.echoecho.com/htmlforms09.htm

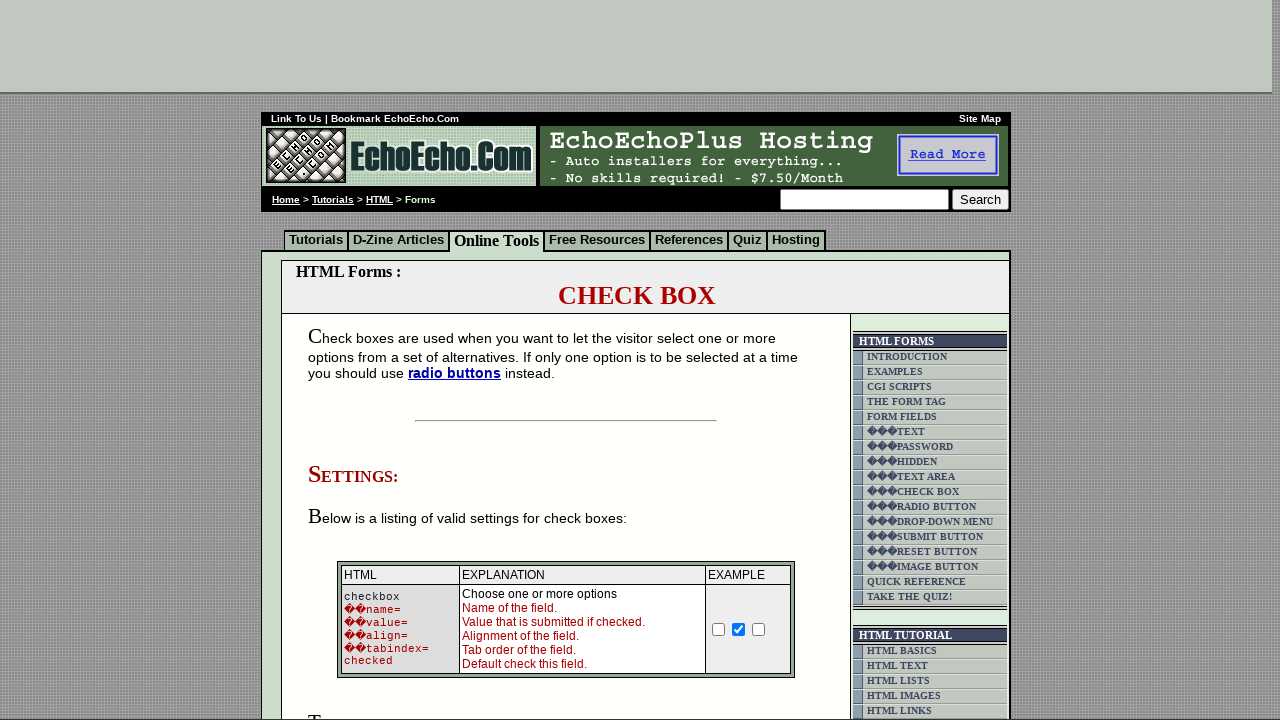

Waited for checkboxes to load in form table
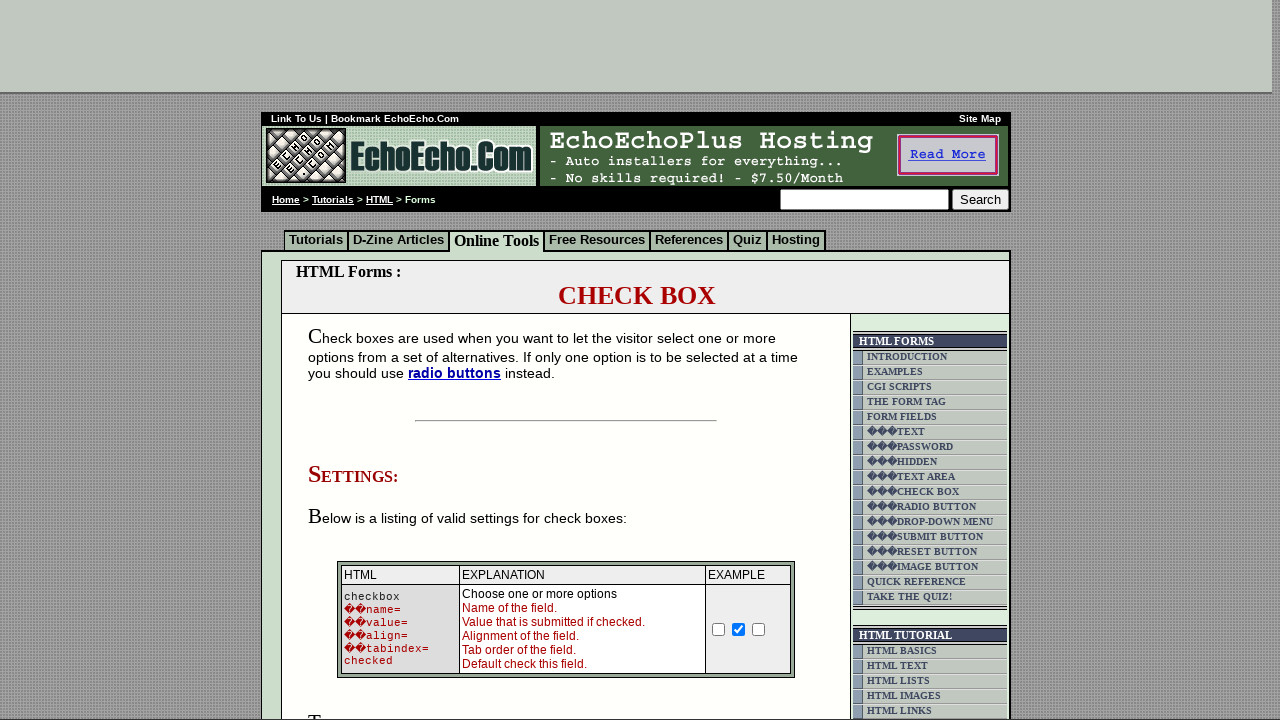

Located all checkboxes within the form table
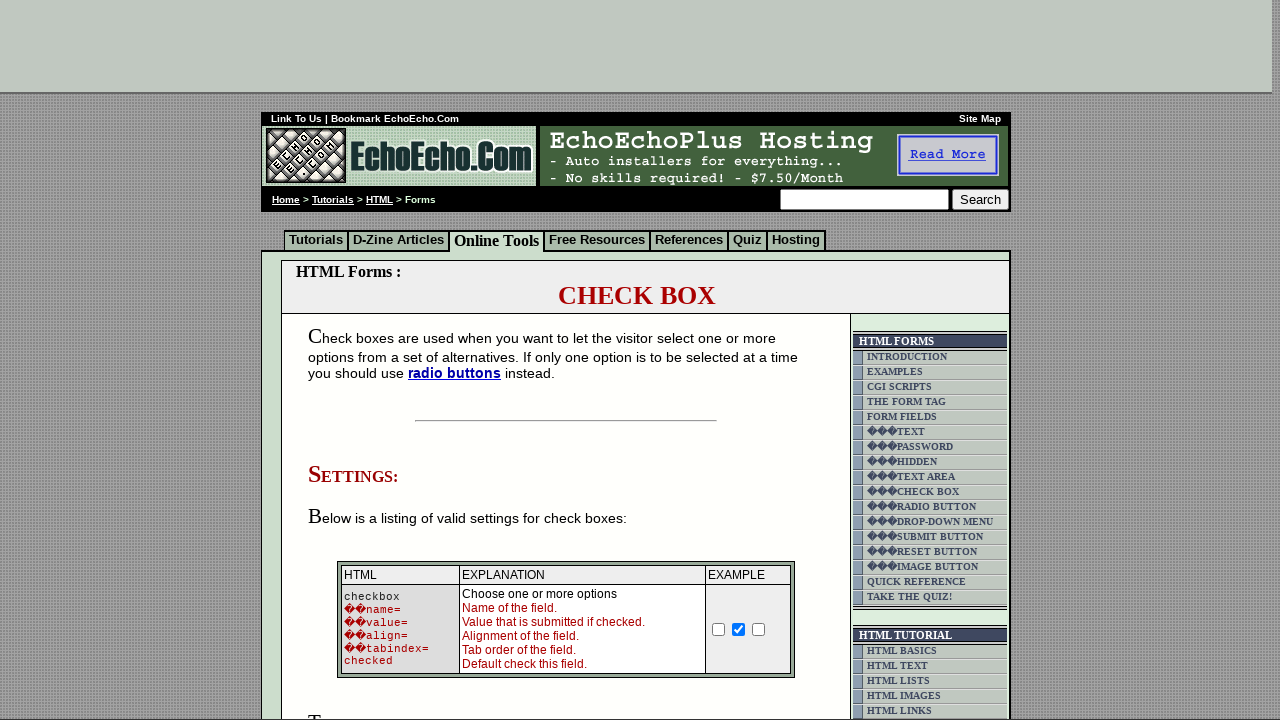

Clicked a checkbox in the table at (719, 629) on form table input[type='checkbox'] >> nth=0
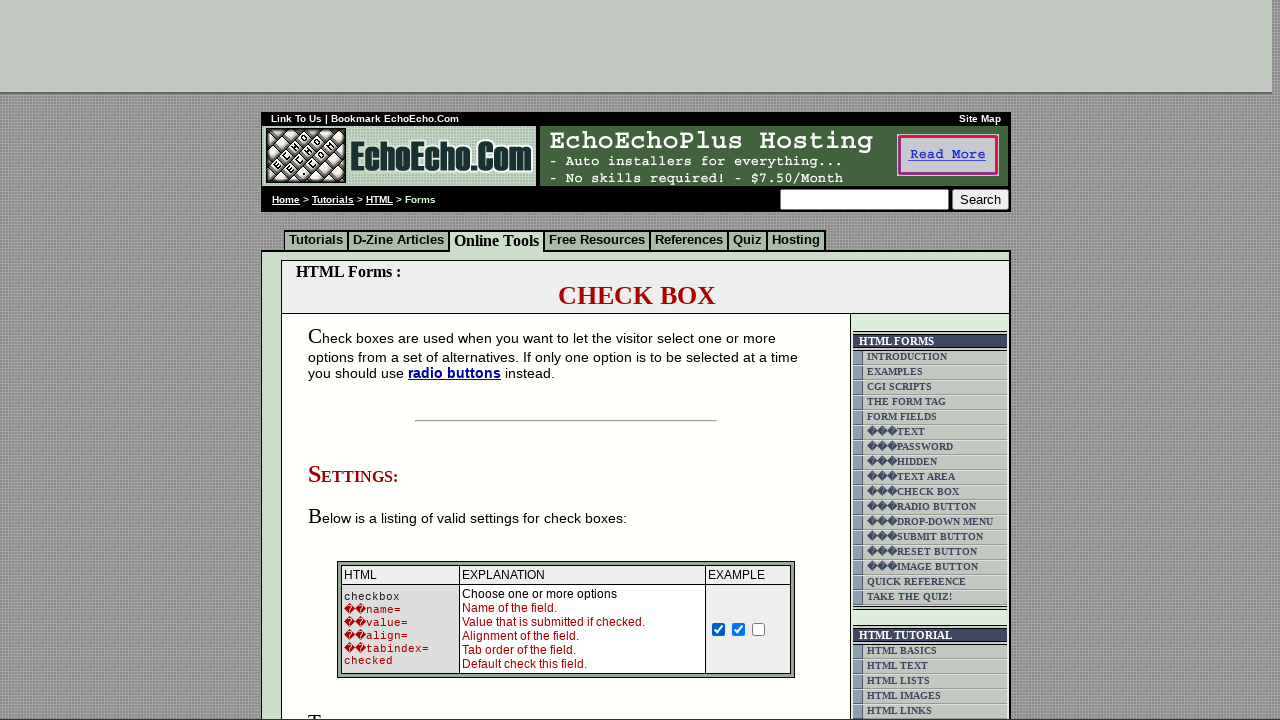

Waited 200ms for checkbox click to register
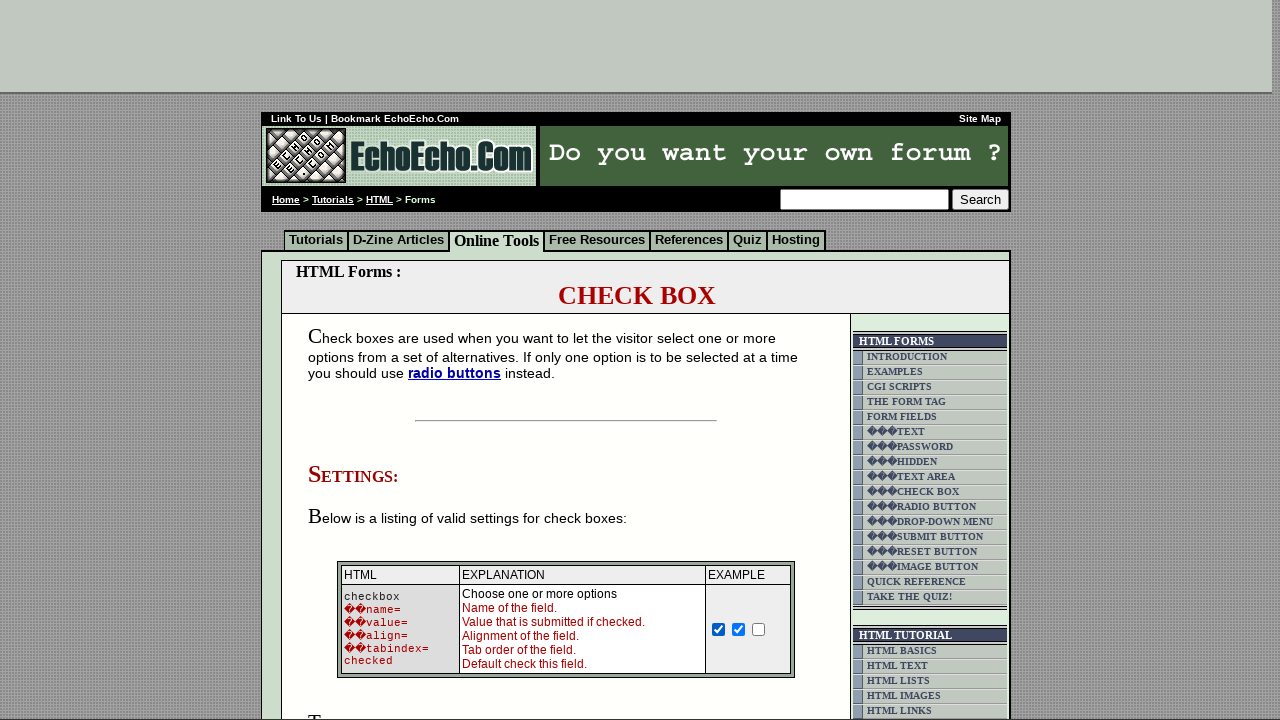

Clicked a checkbox in the table at (739, 629) on form table input[type='checkbox'] >> nth=1
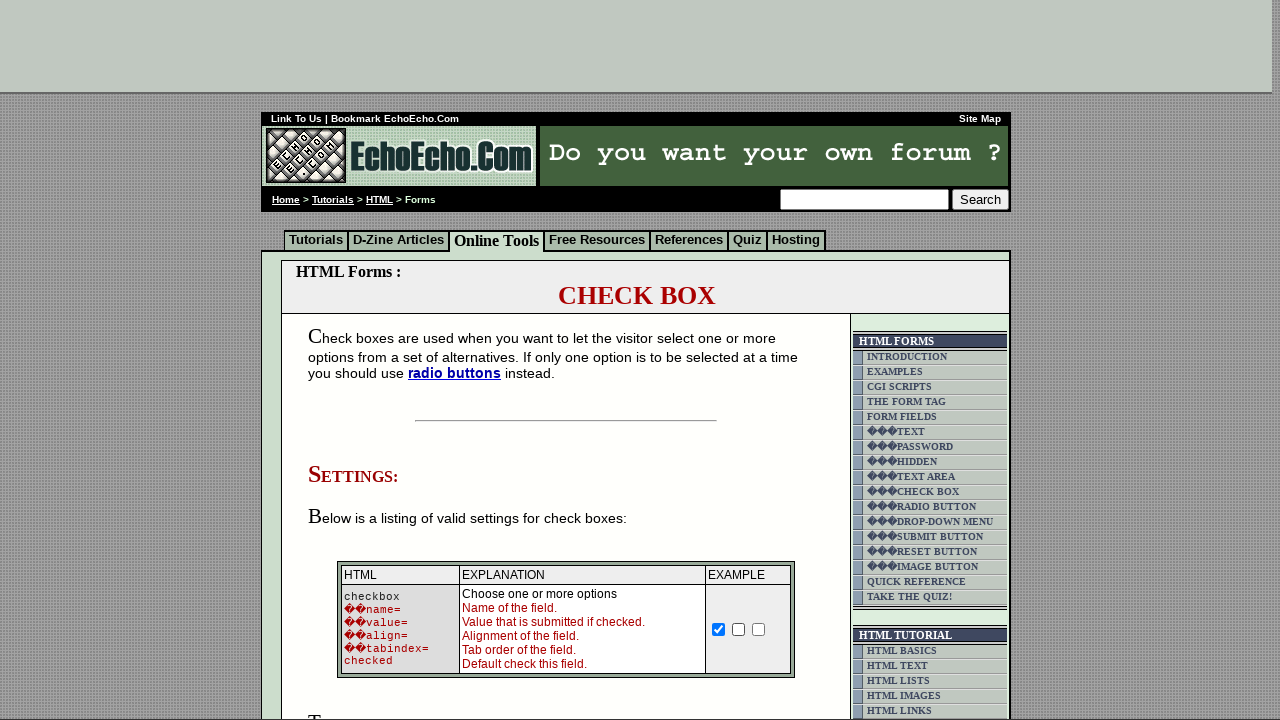

Waited 200ms for checkbox click to register
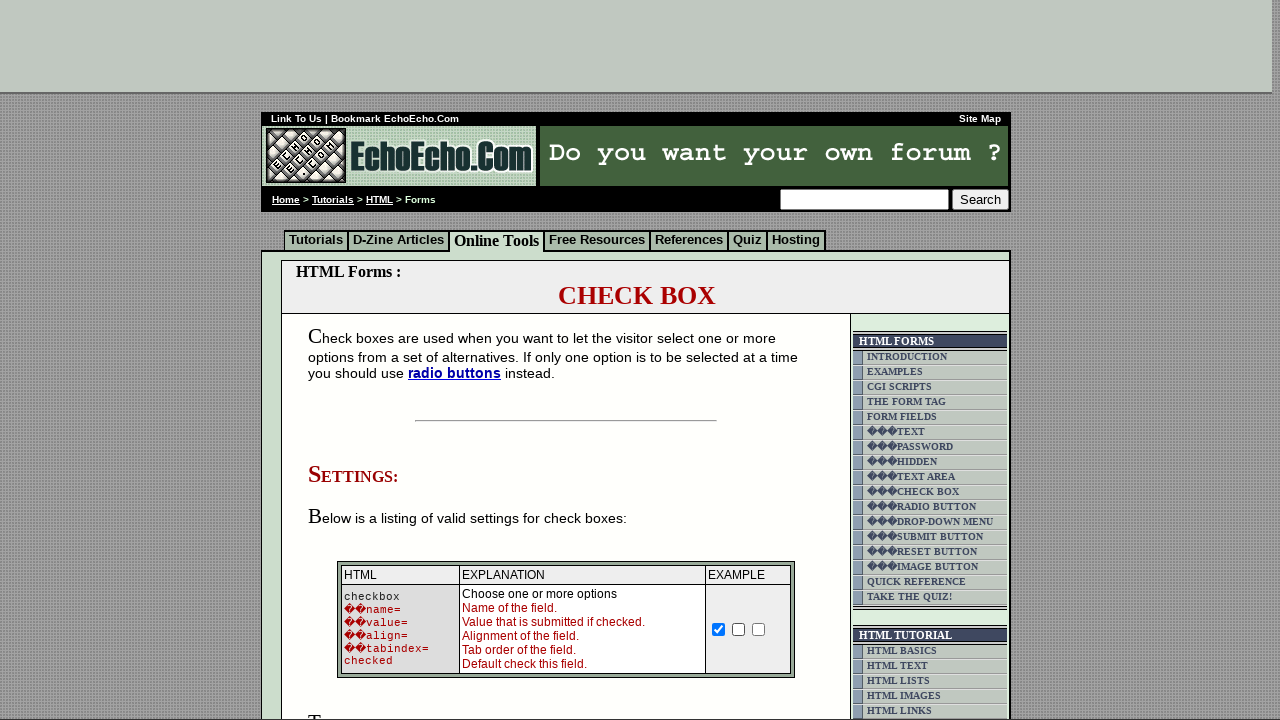

Clicked a checkbox in the table at (759, 629) on form table input[type='checkbox'] >> nth=2
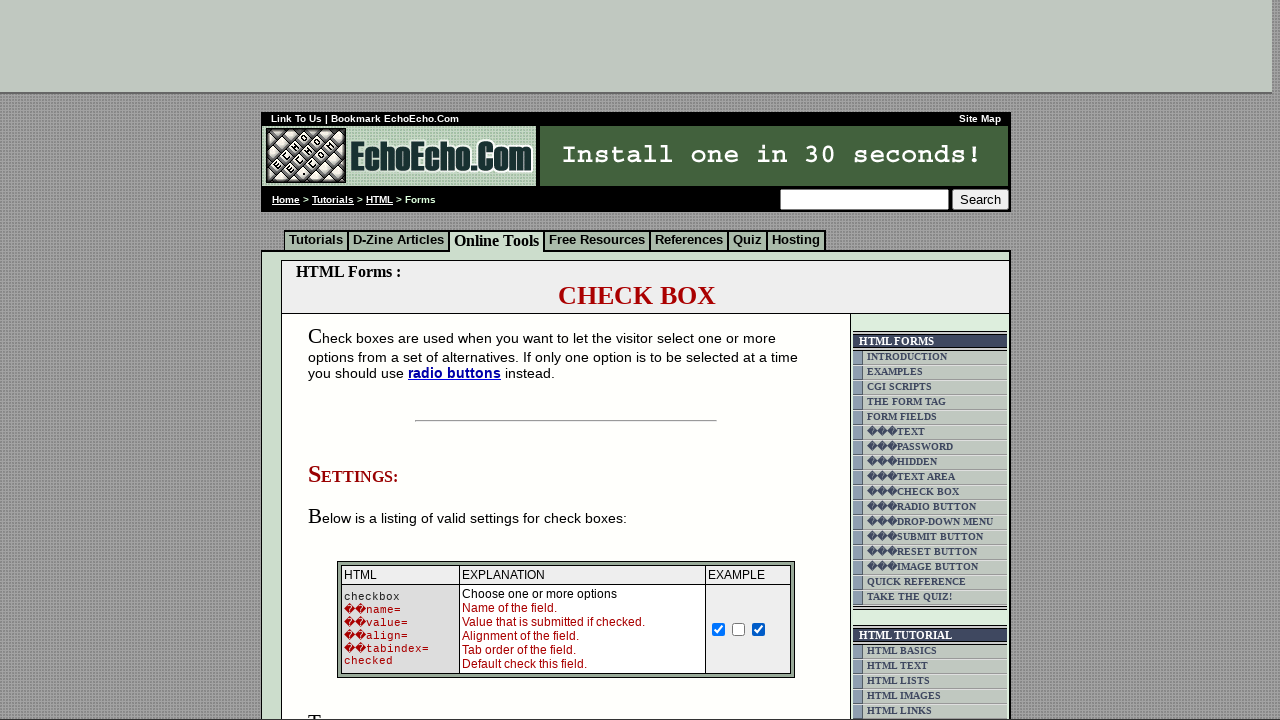

Waited 200ms for checkbox click to register
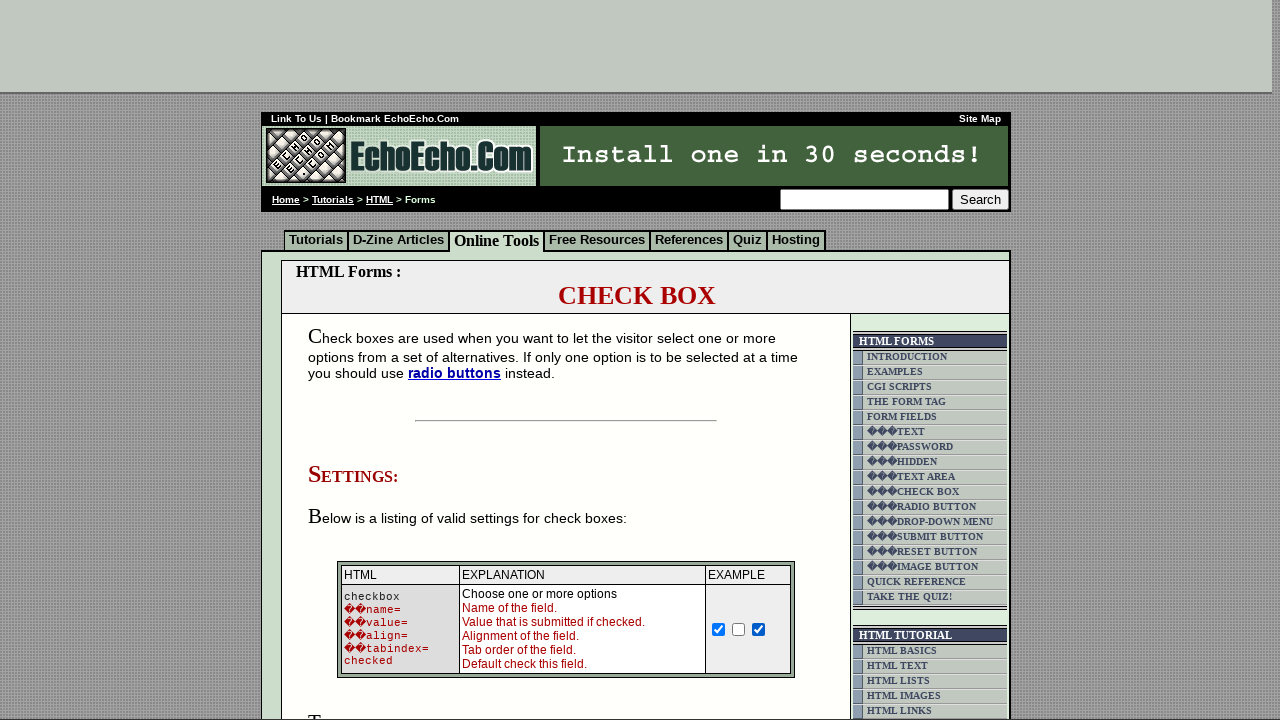

Clicked a checkbox in the table at (354, 360) on form table input[type='checkbox'] >> nth=3
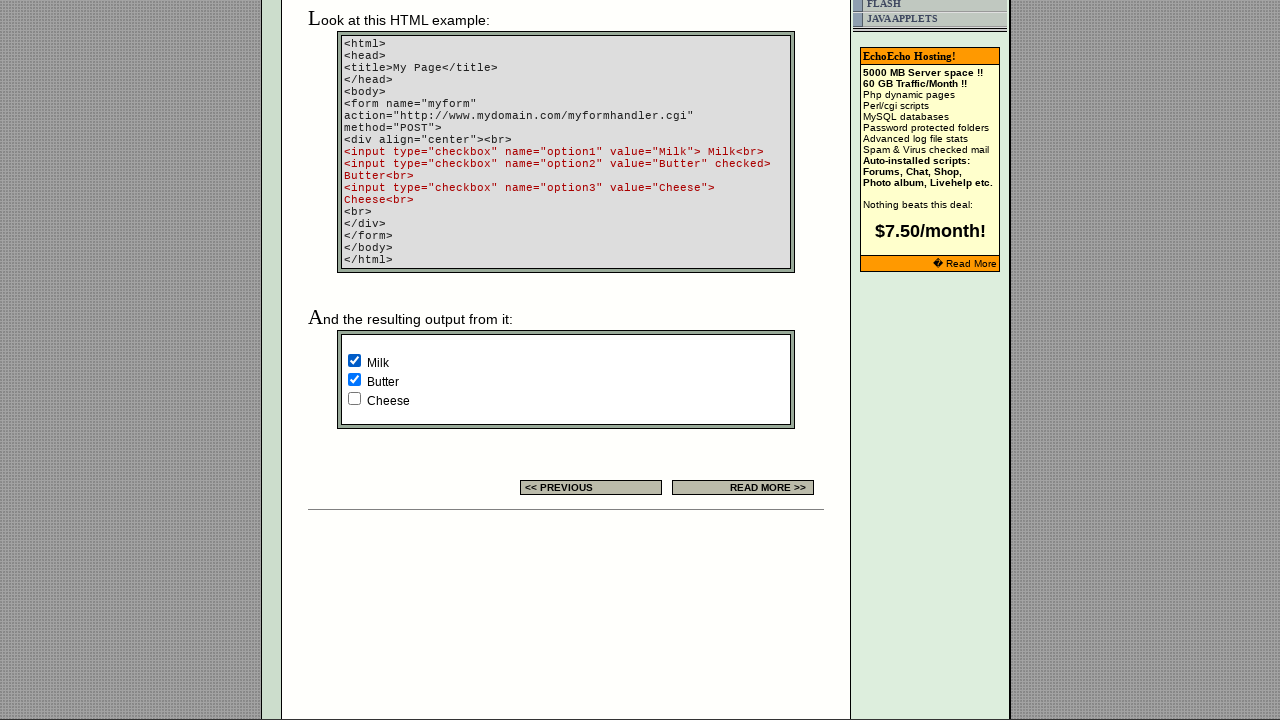

Waited 200ms for checkbox click to register
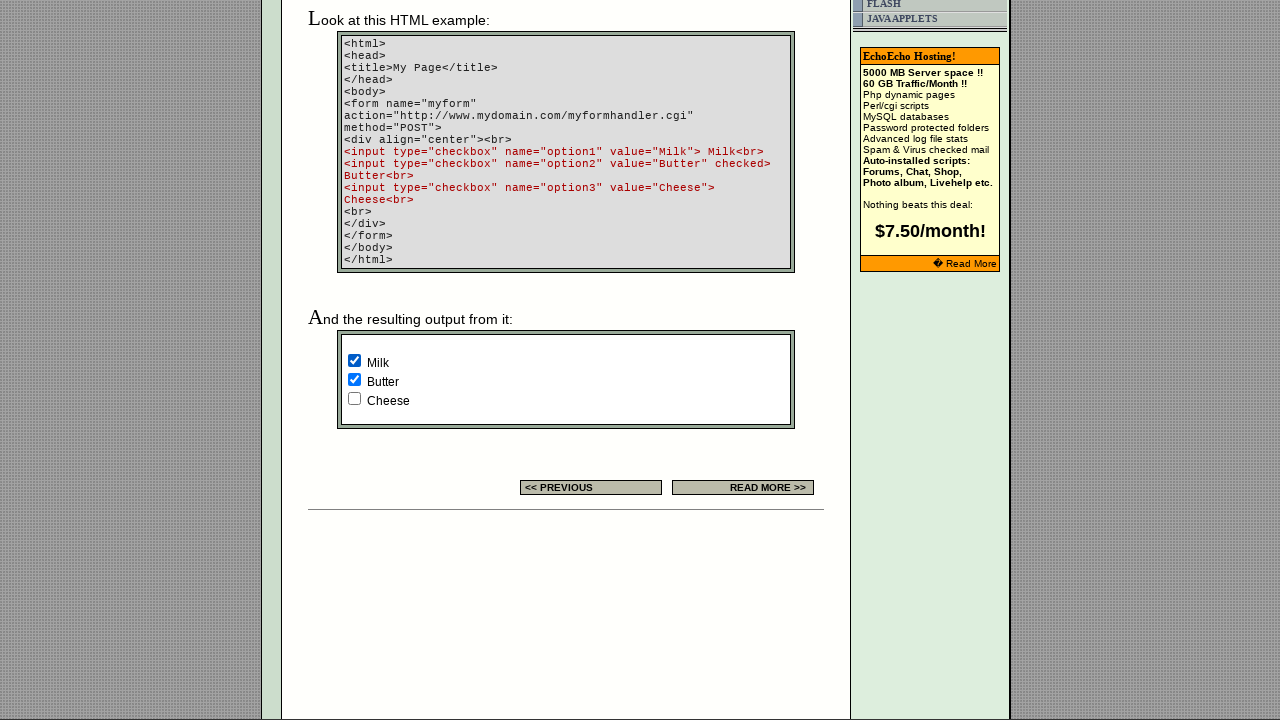

Clicked a checkbox in the table at (354, 380) on form table input[type='checkbox'] >> nth=4
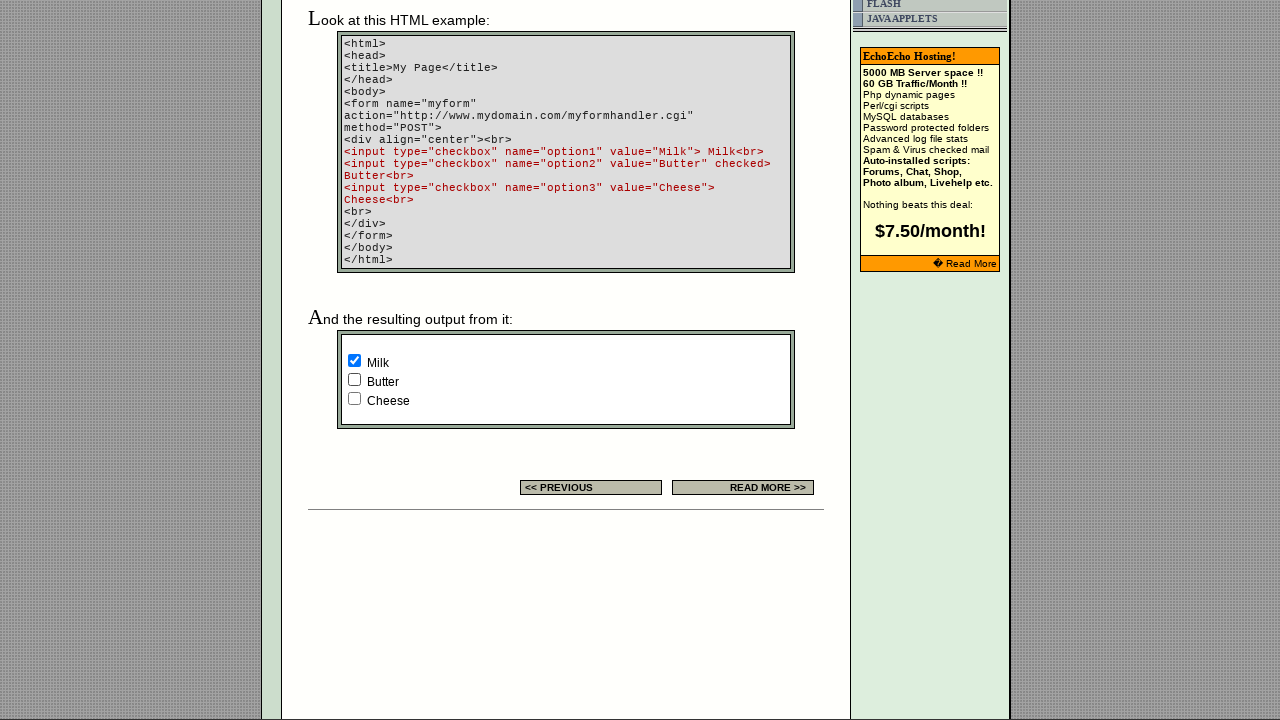

Waited 200ms for checkbox click to register
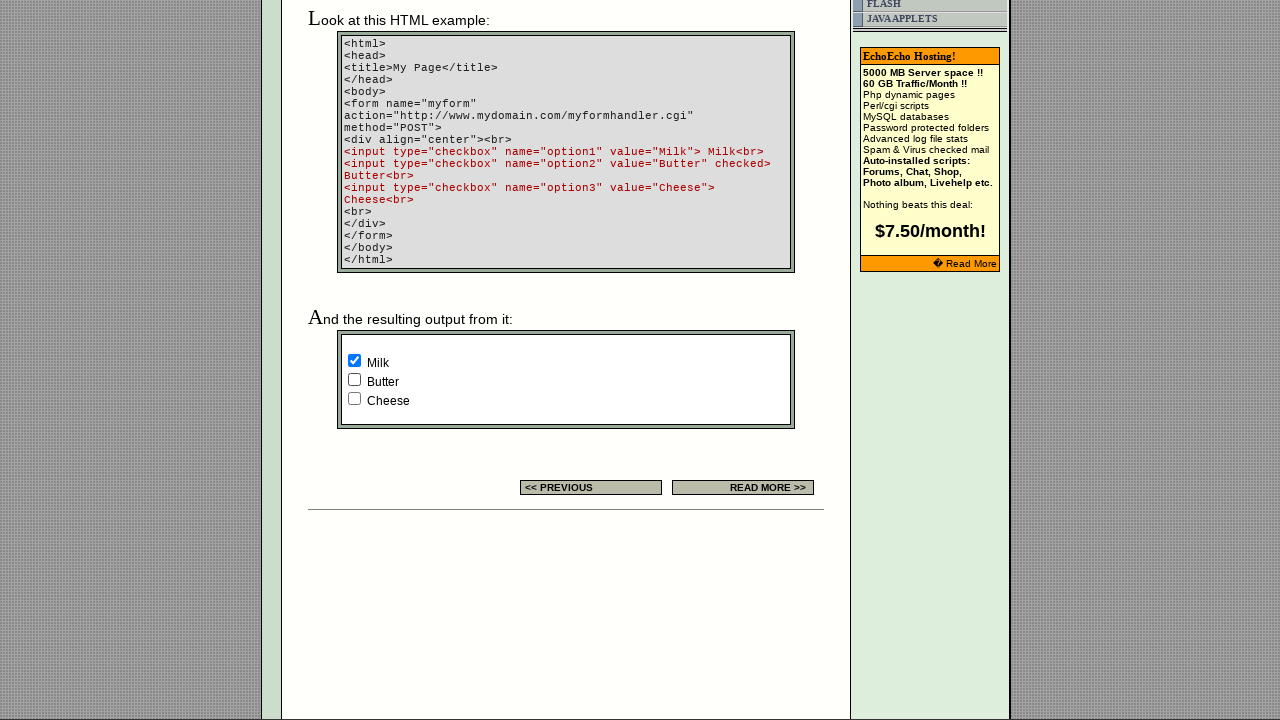

Clicked a checkbox in the table at (354, 398) on form table input[type='checkbox'] >> nth=5
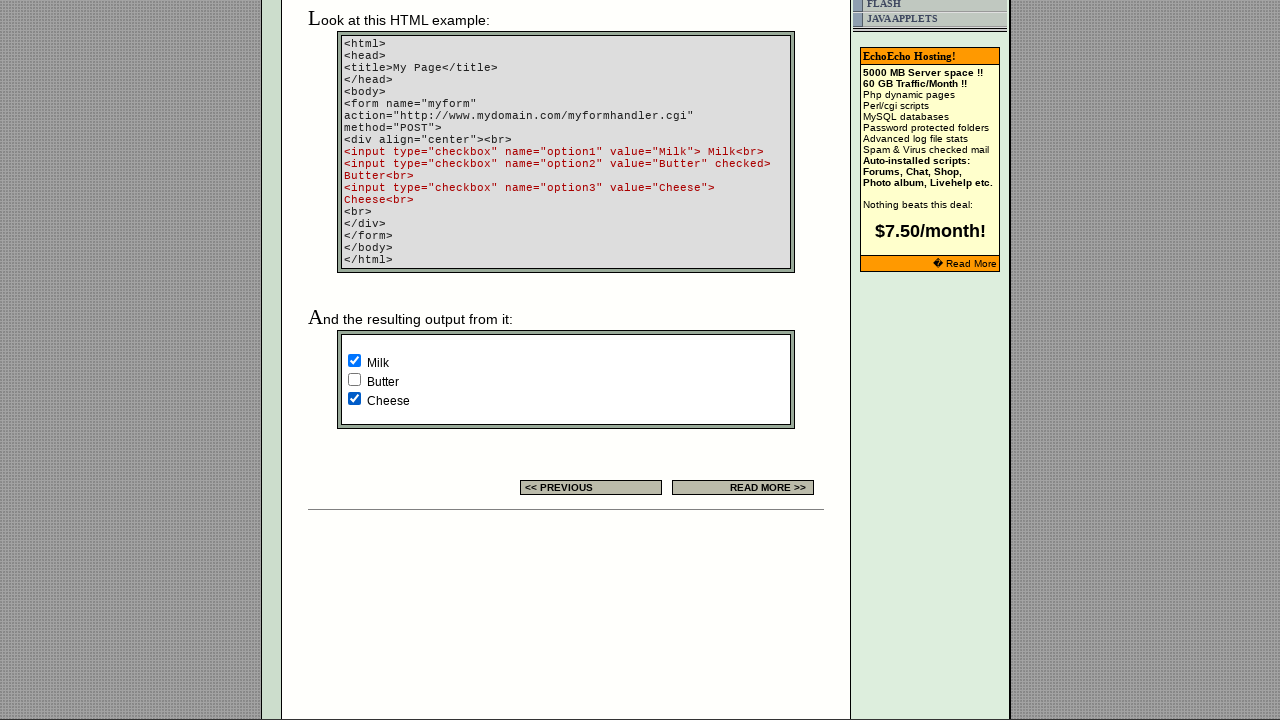

Waited 200ms for checkbox click to register
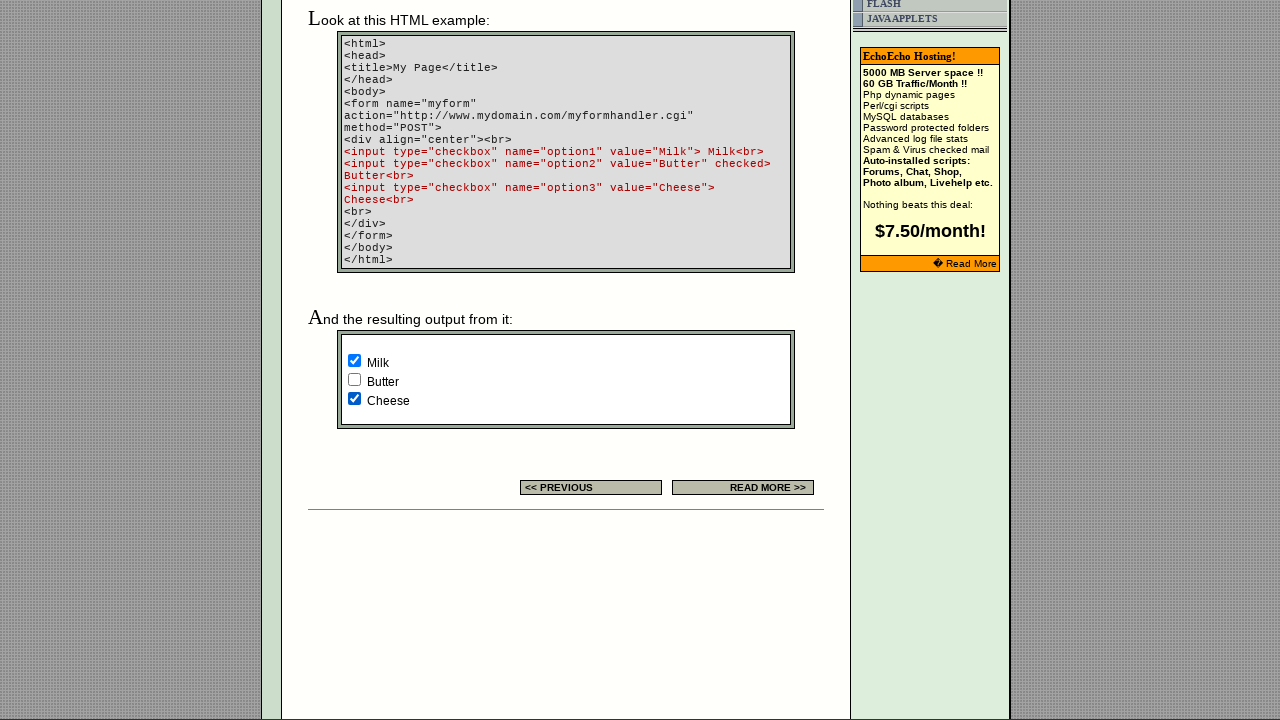

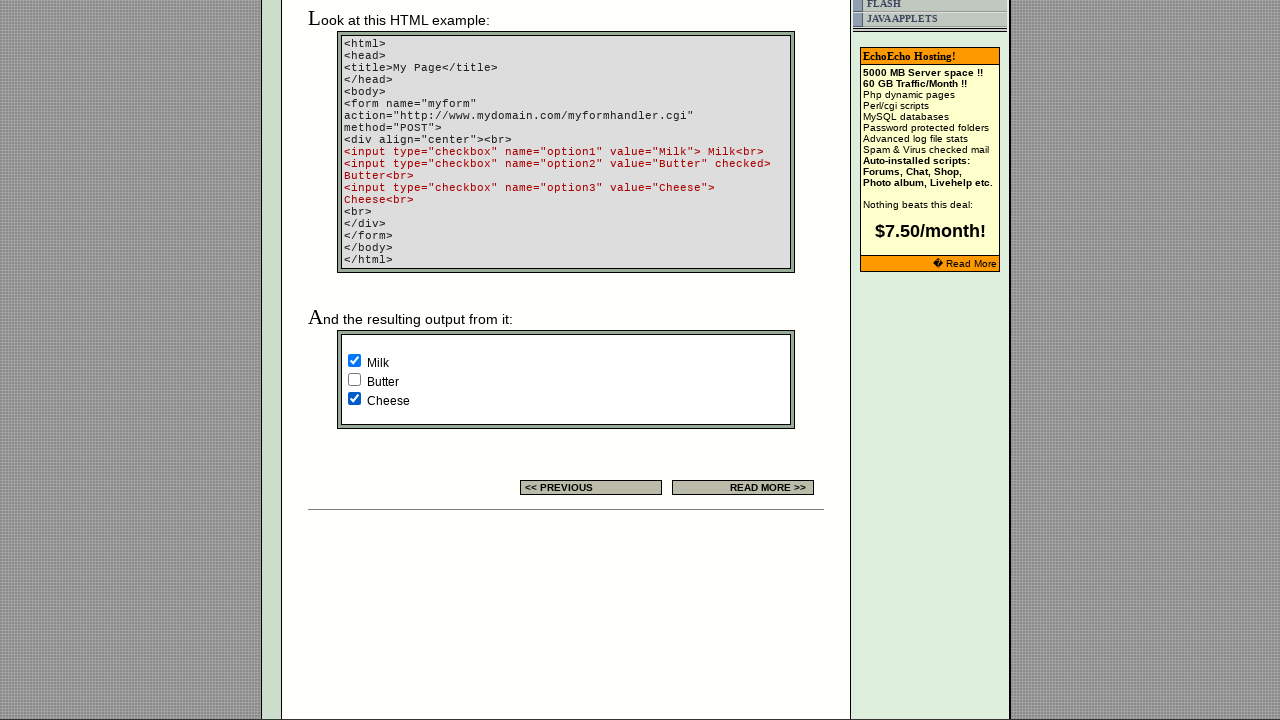